Completes a form that requires calculating a mathematical function, scrolling the page, checking a checkbox, selecting a radio button, and submitting the form

Starting URL: http://suninjuly.github.io/execute_script.html

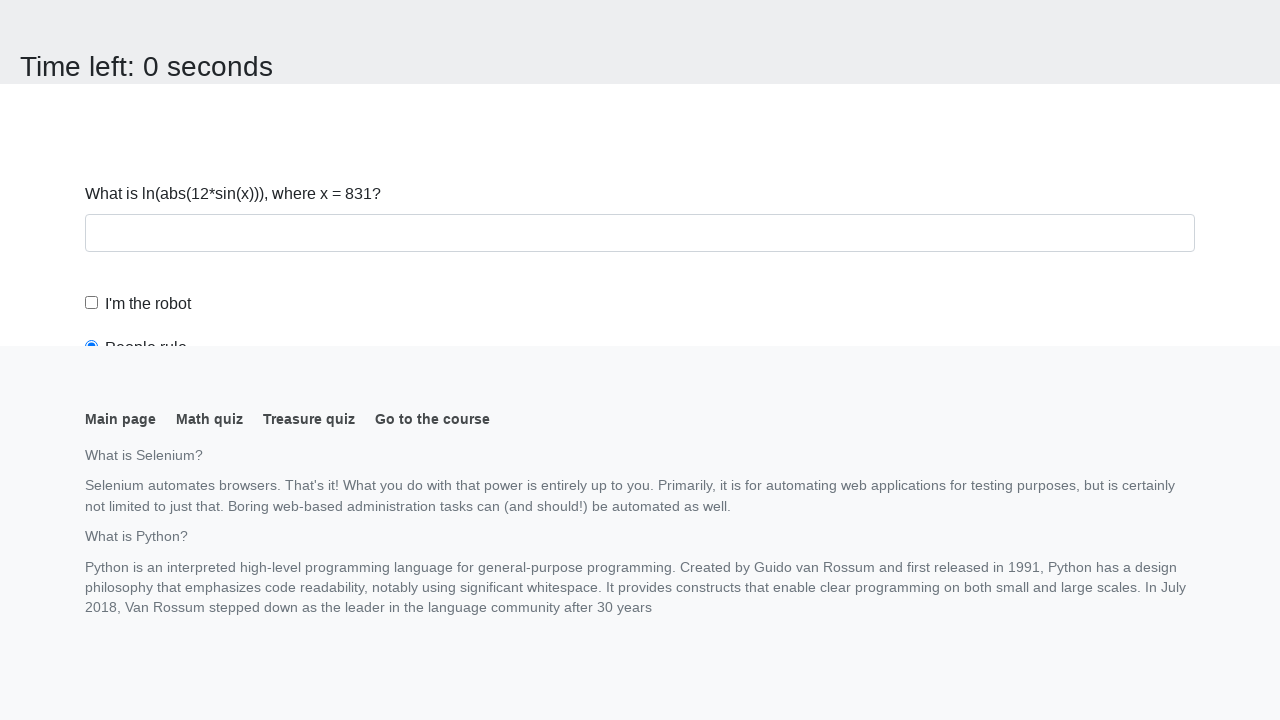

Navigated to form page
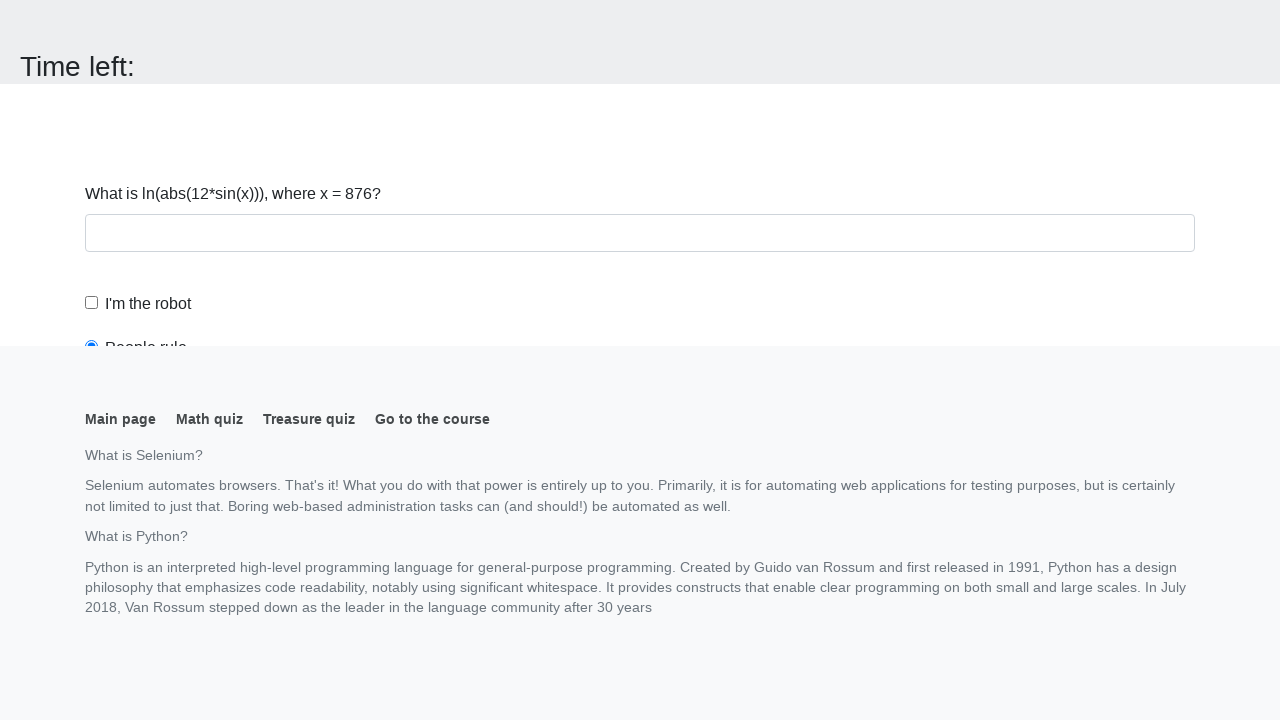

Retrieved x value from page: 876
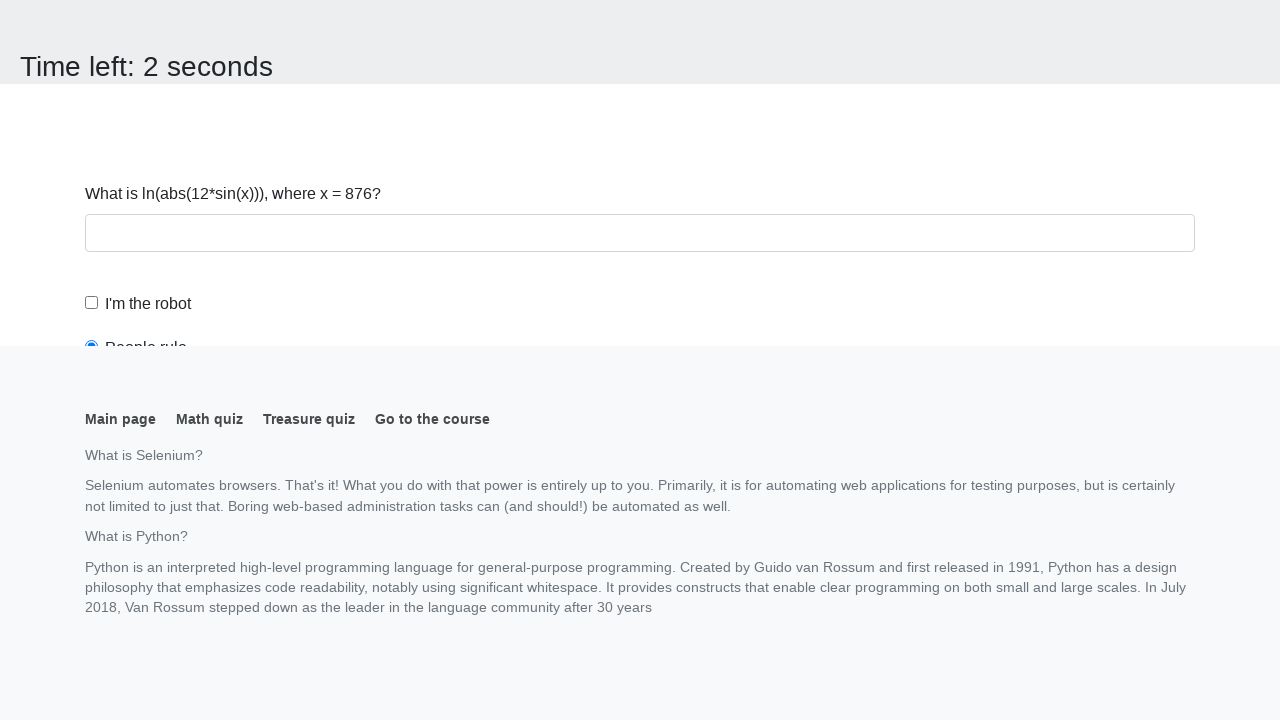

Calculated mathematical function result: 1.7576622760669844
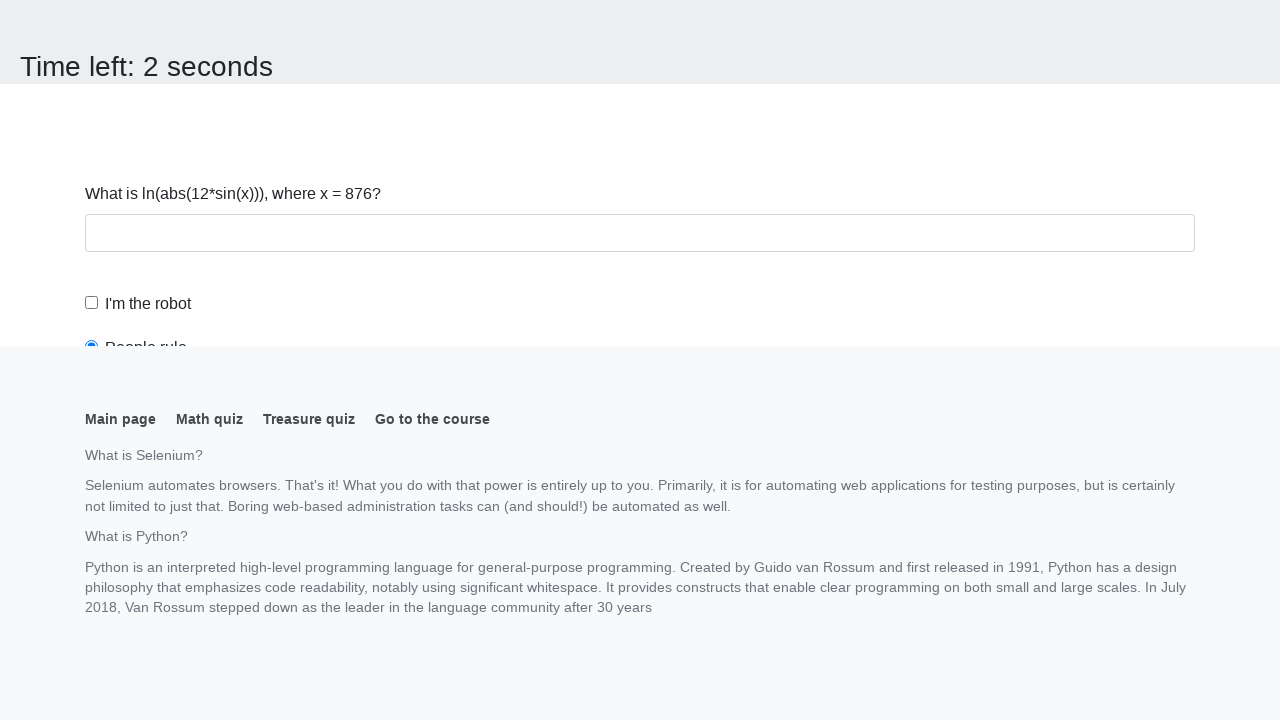

Scrolled page down by 100 pixels
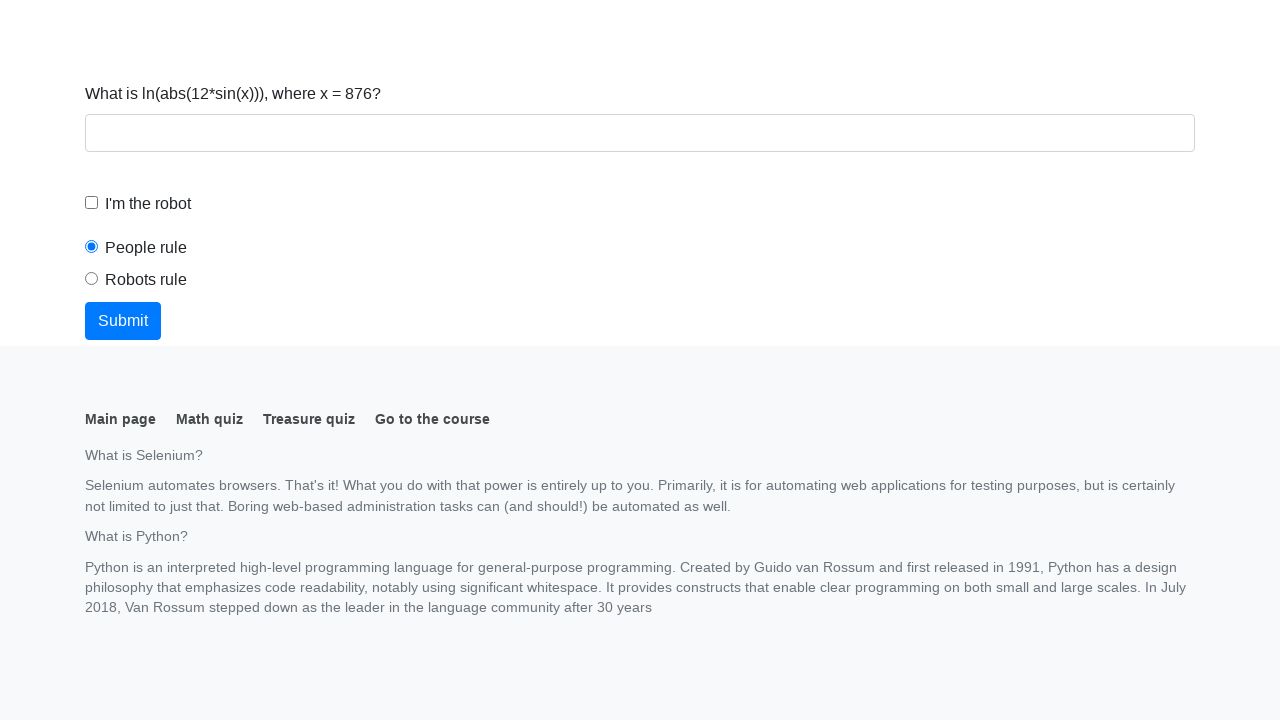

Filled answer field with calculated value: 1.7576622760669844 on #answer
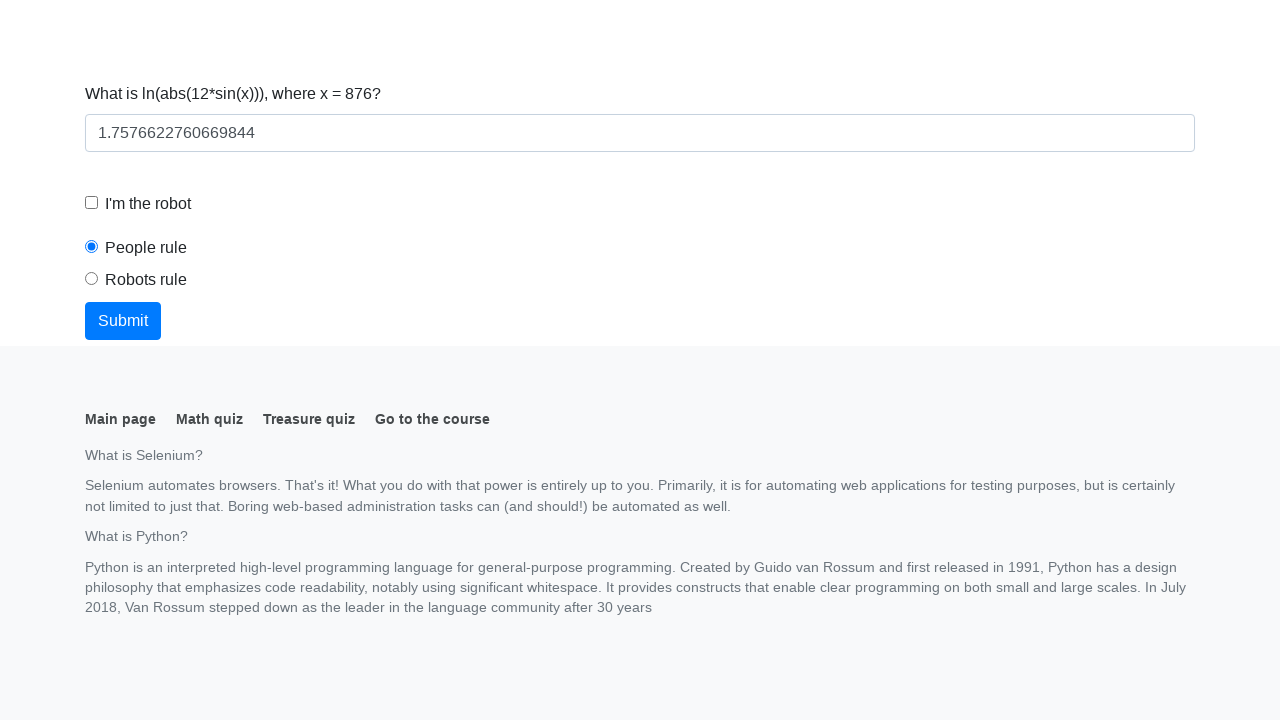

Checked 'I'm the robot' checkbox at (92, 203) on input#robotCheckbox
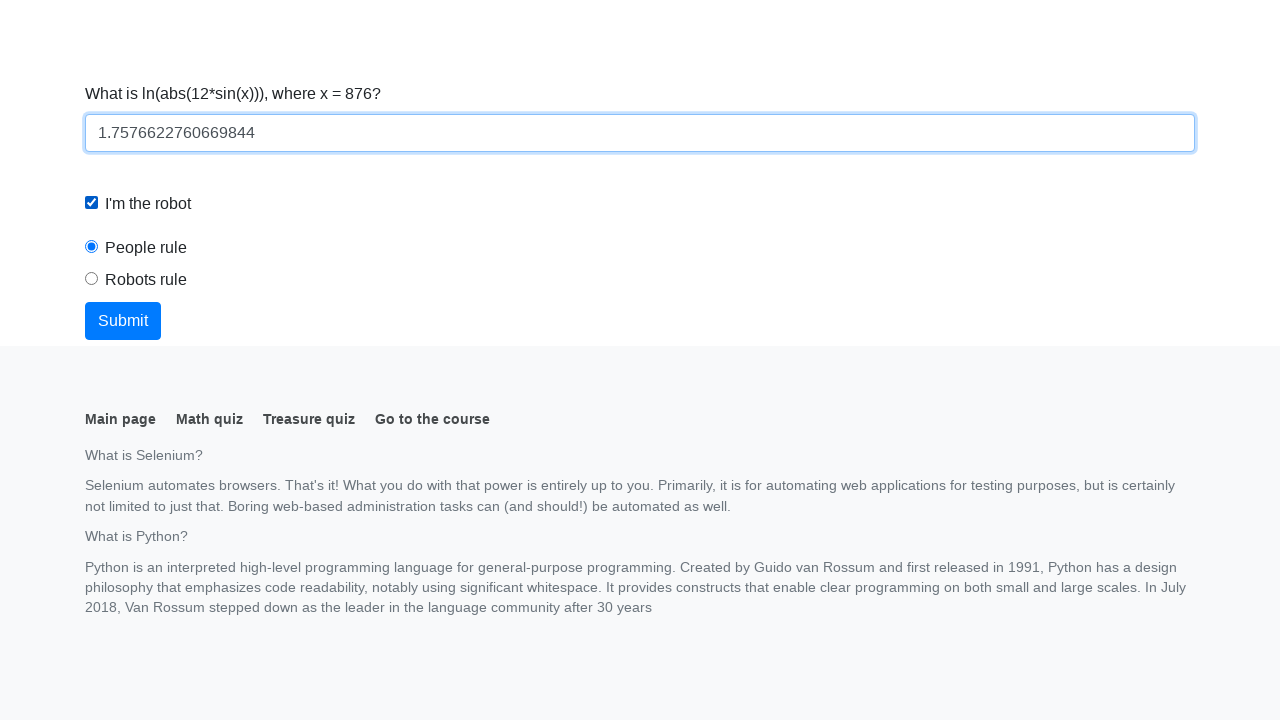

Selected 'Robots rule!' radio button at (92, 279) on input#robotsRule
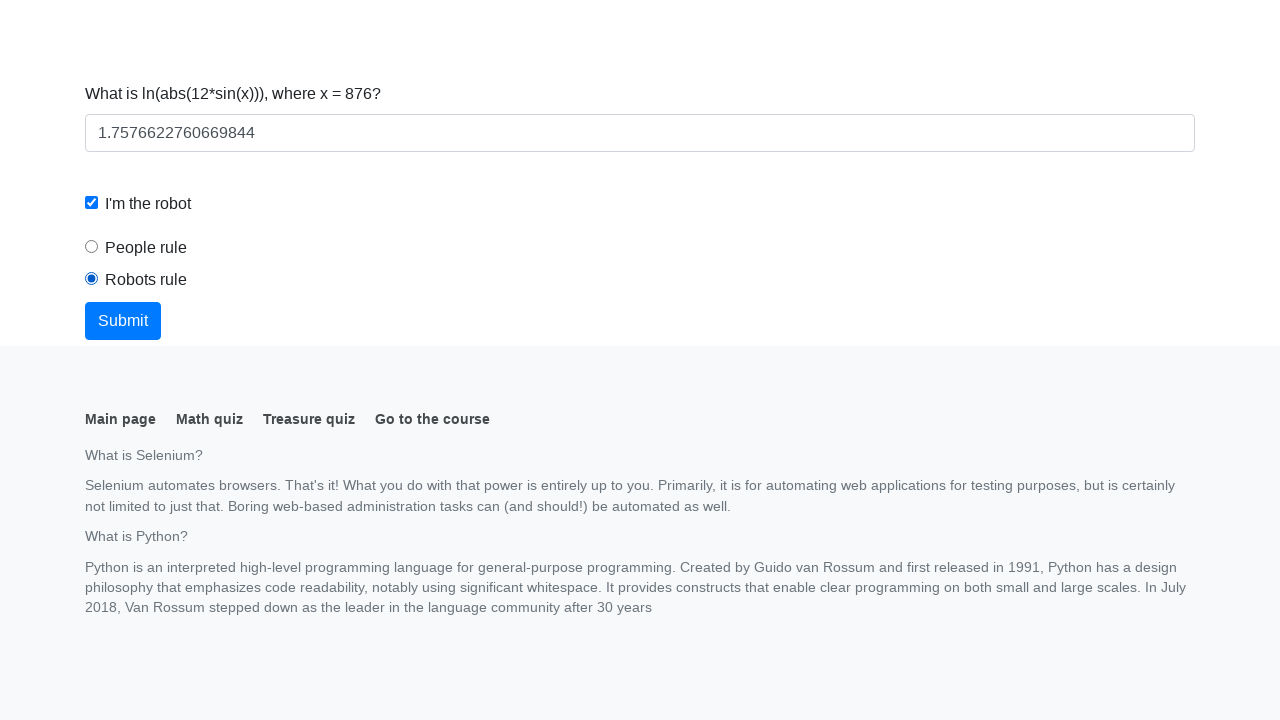

Submitted the form at (123, 321) on button
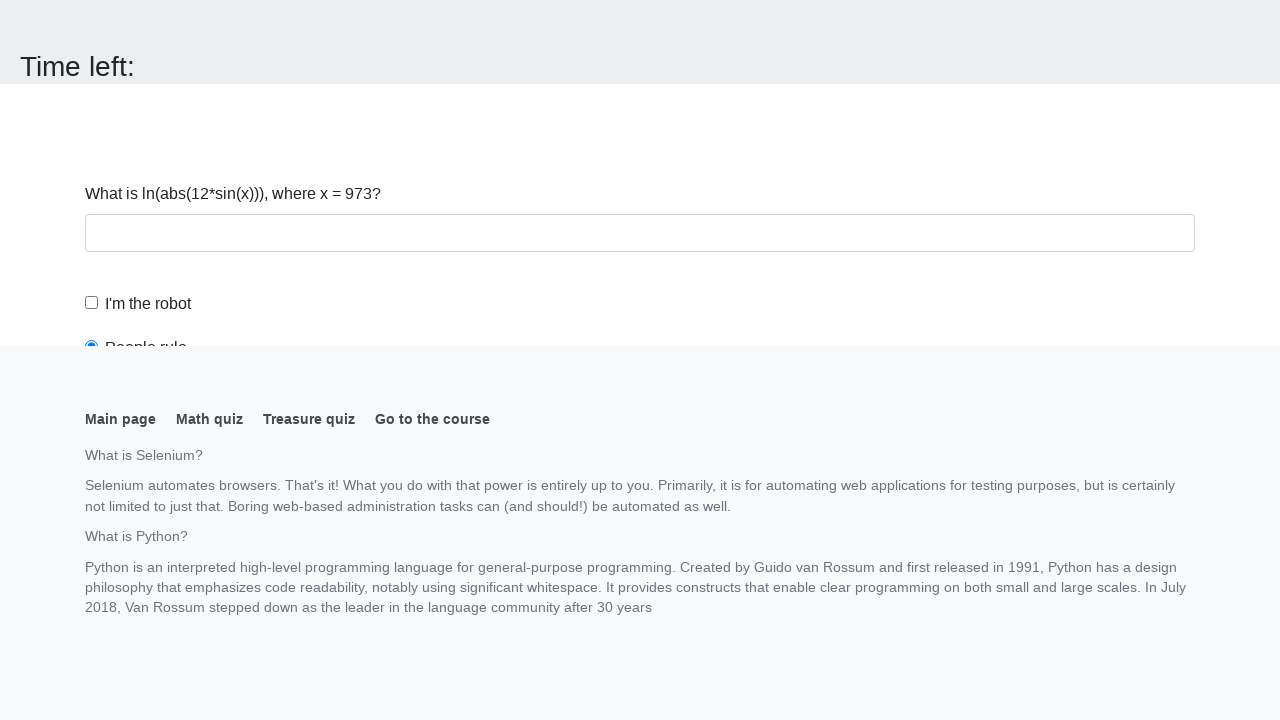

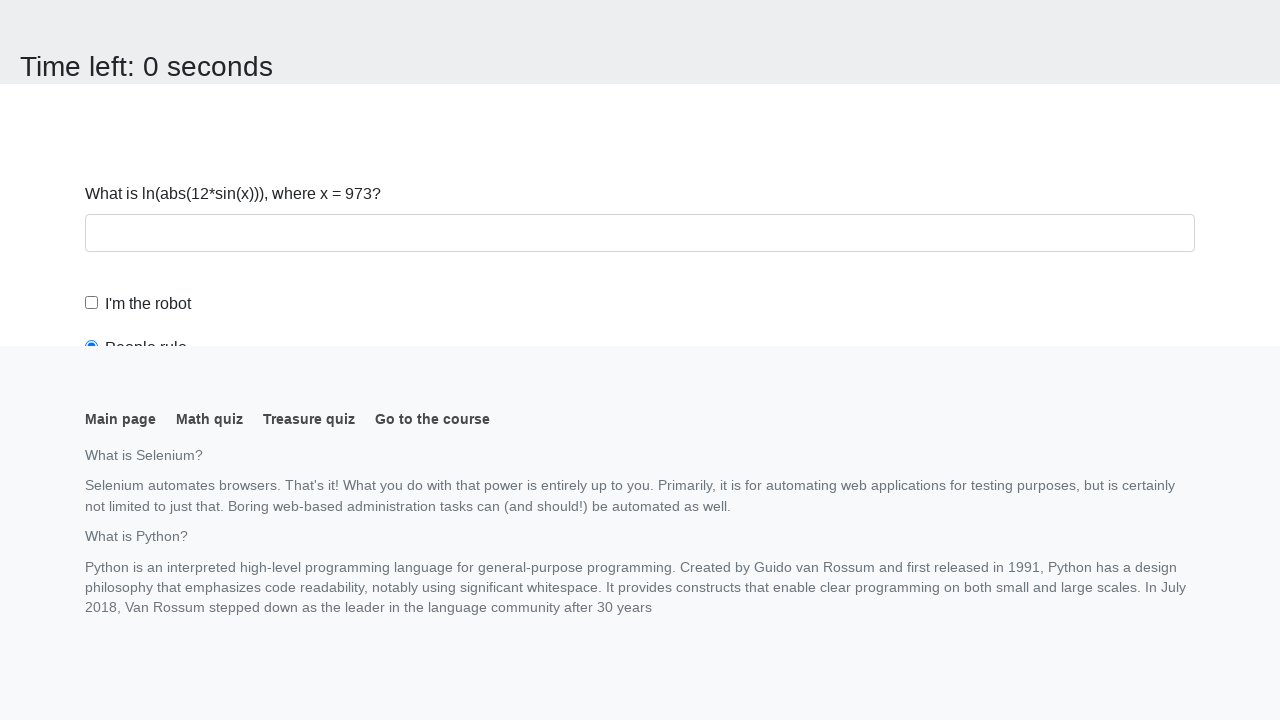